Opens the Spotify website (Belarus/Russian locale) and maximizes the browser window

Starting URL: https://www.spotify.com/by-ru/

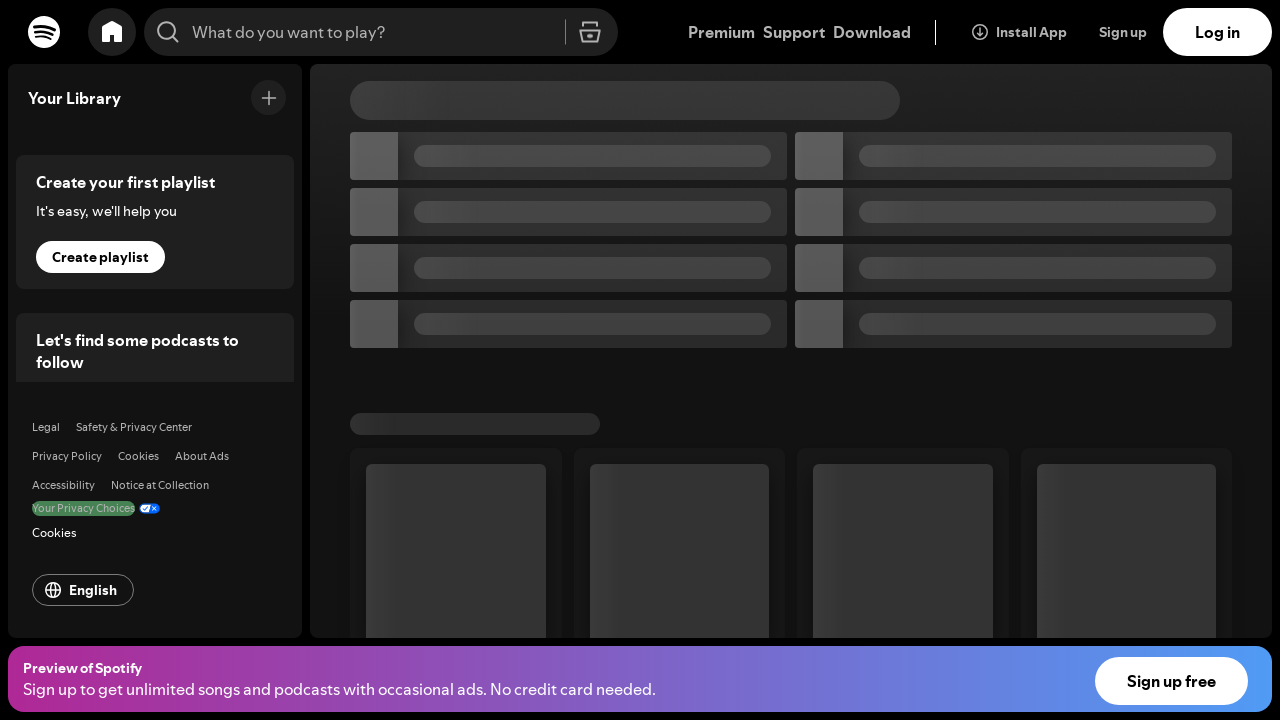

Waited for Spotify website (Belarus/Russian locale) to load completely
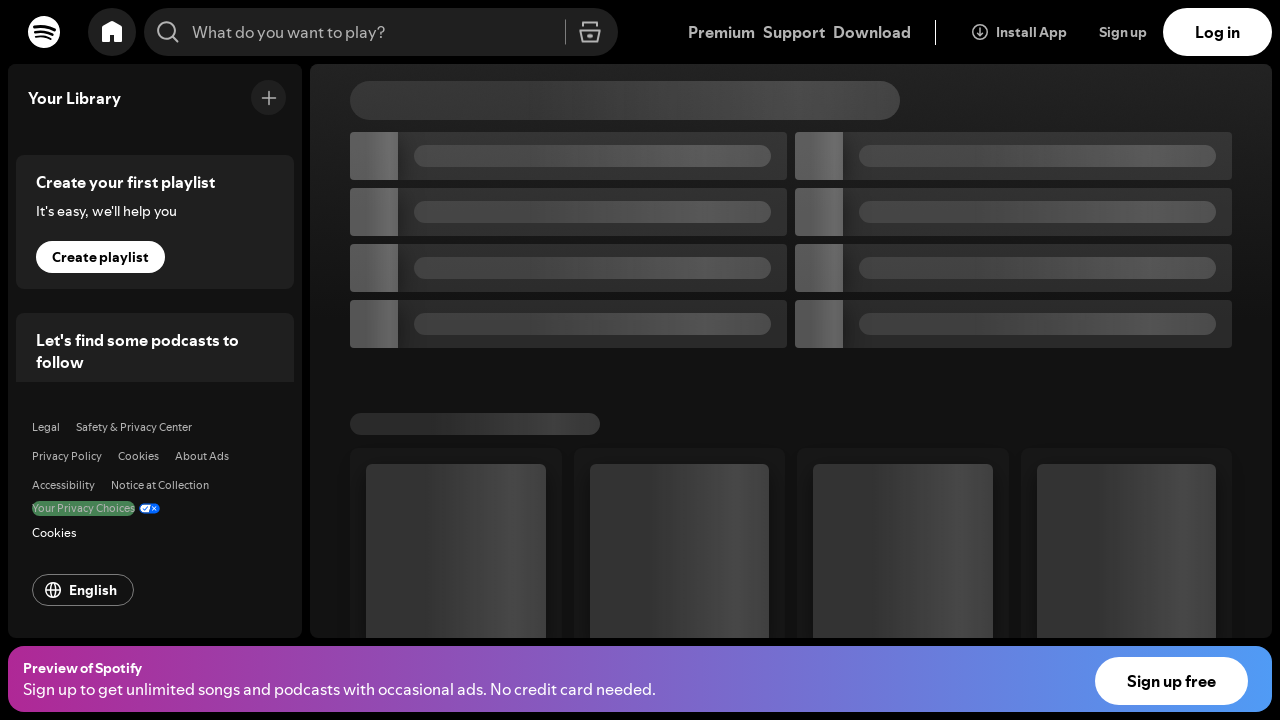

Maximized the browser window
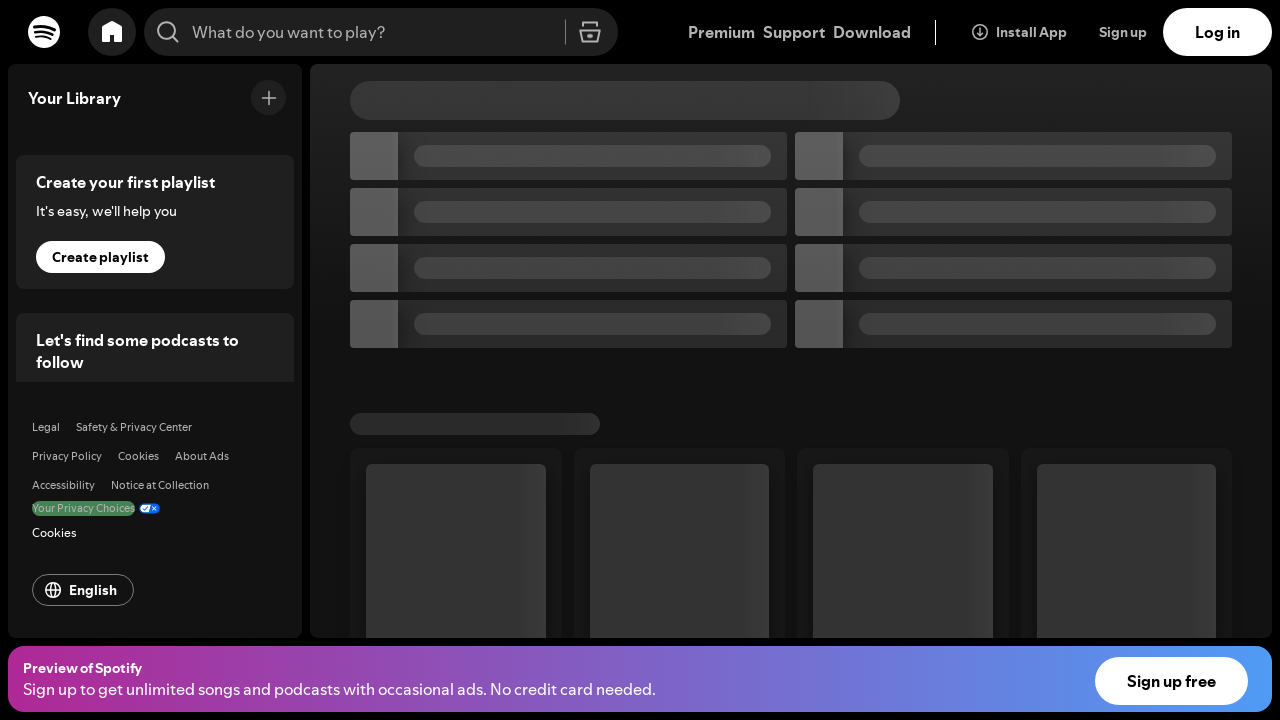

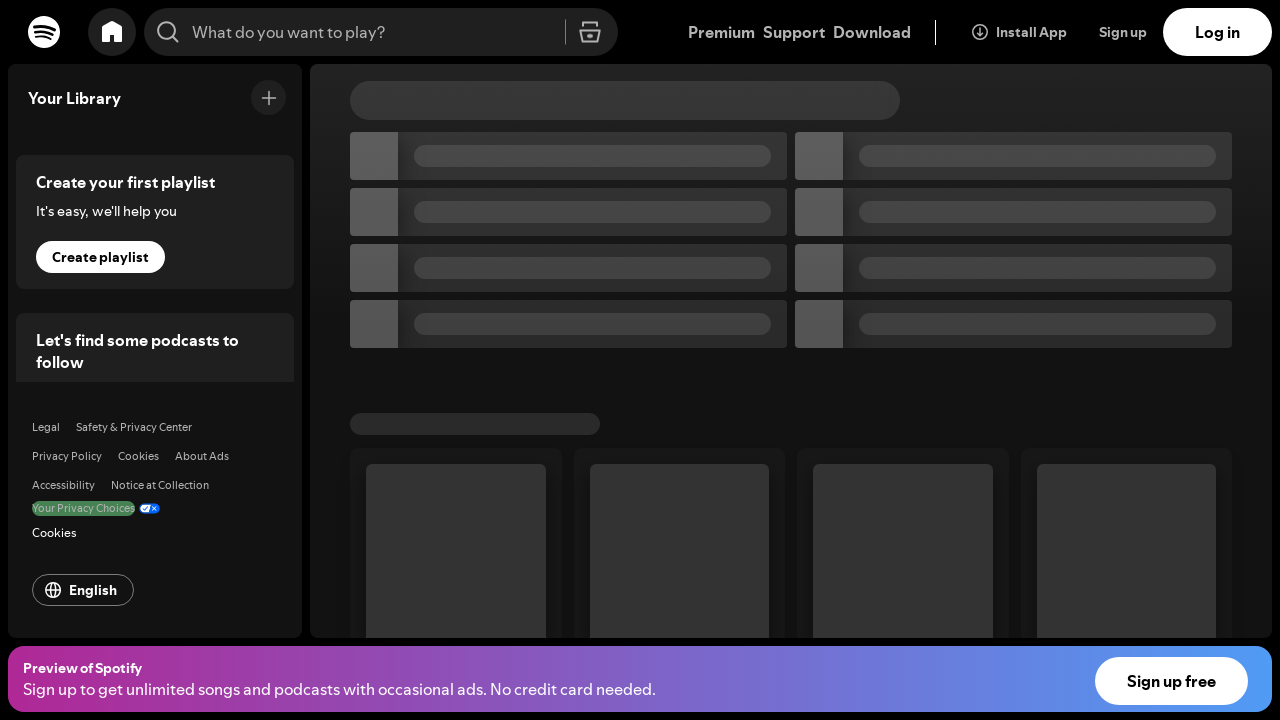